Tests dynamic controls using explicit waits to handle synchronization, clicking remove button to verify "It's gone!" message, then clicking add button to verify "It's back!" message

Starting URL: https://the-internet.herokuapp.com/dynamic_controls

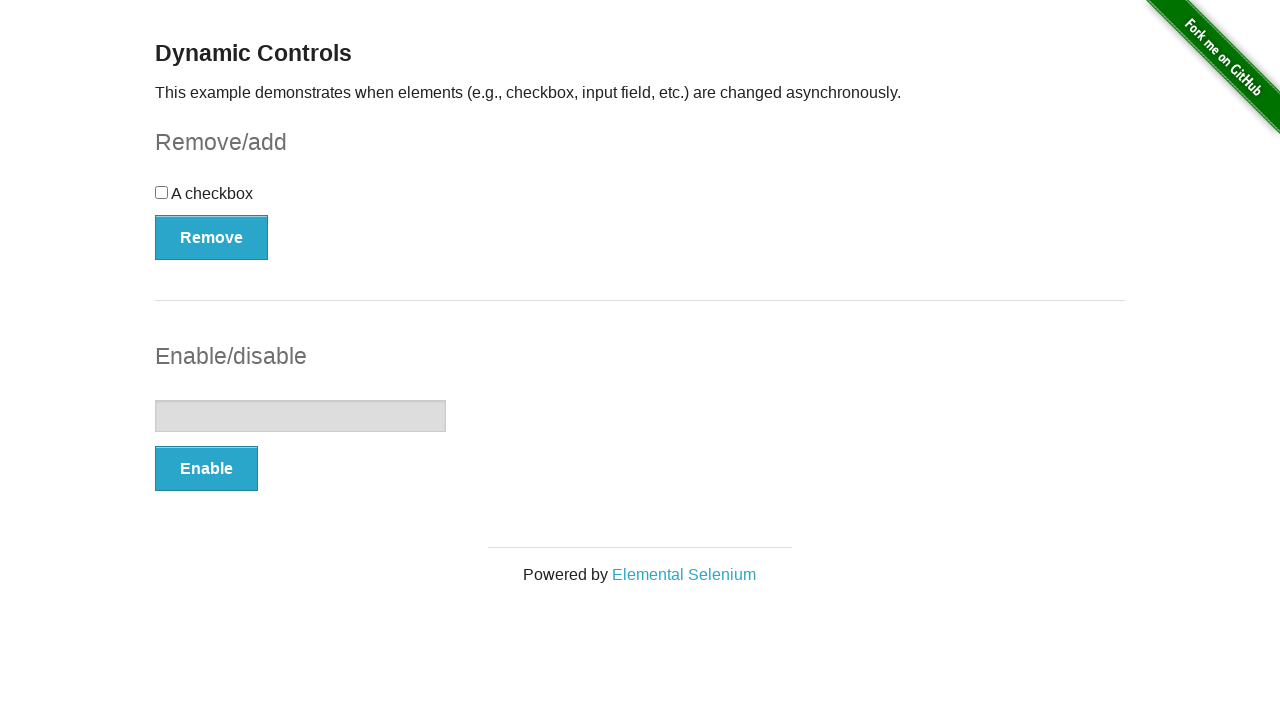

Clicked remove button to trigger dynamic control removal at (212, 237) on (//button[@type='button'])[1]
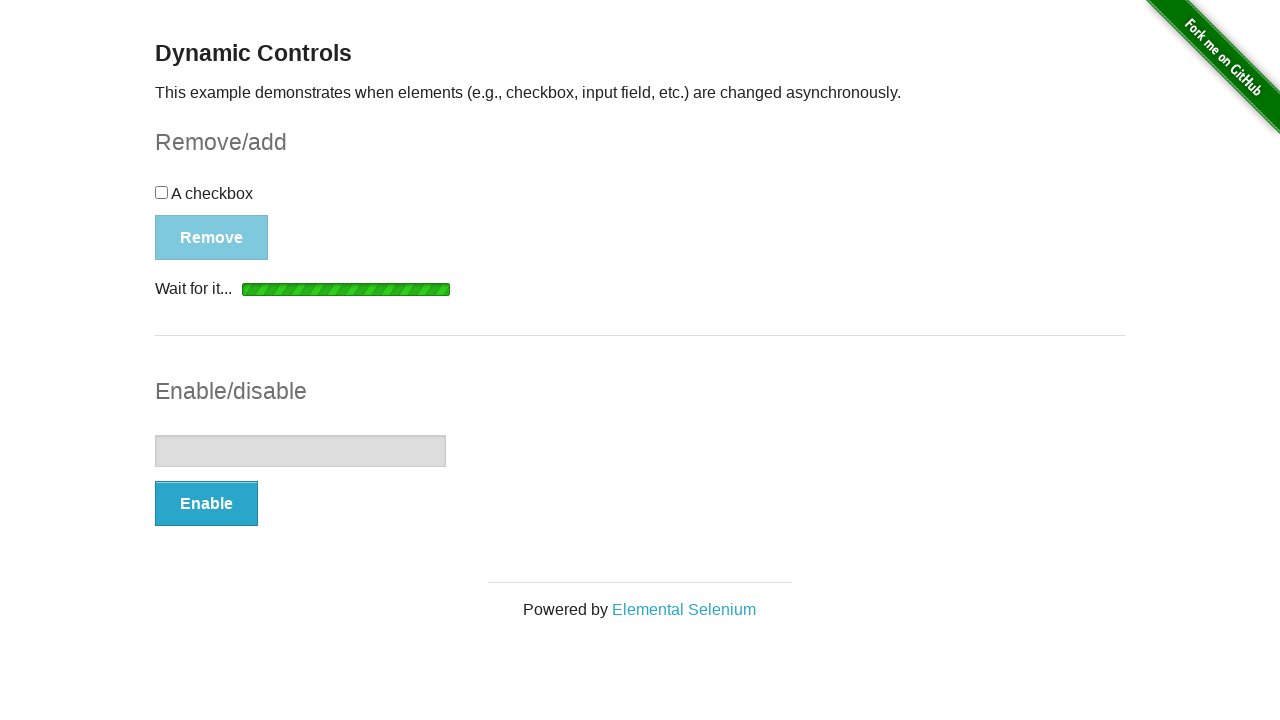

Waited for 'It's gone!' message to appear
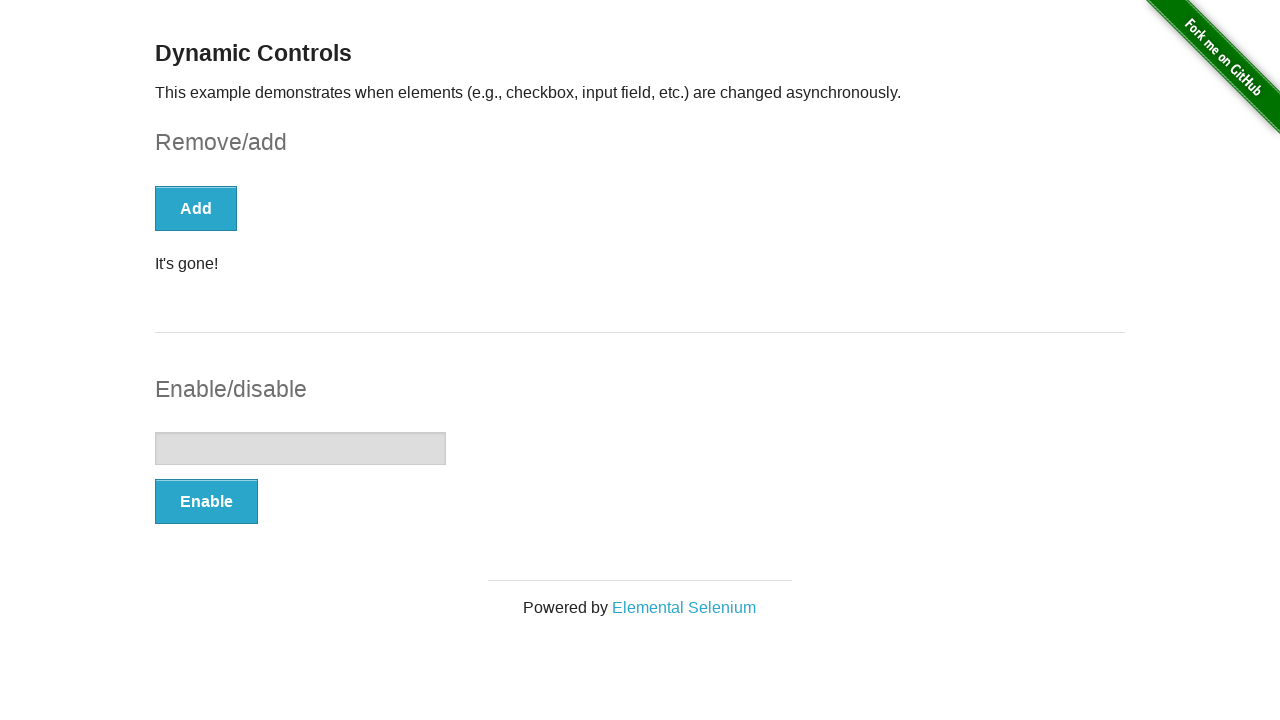

Verified 'It's gone!' message is displayed
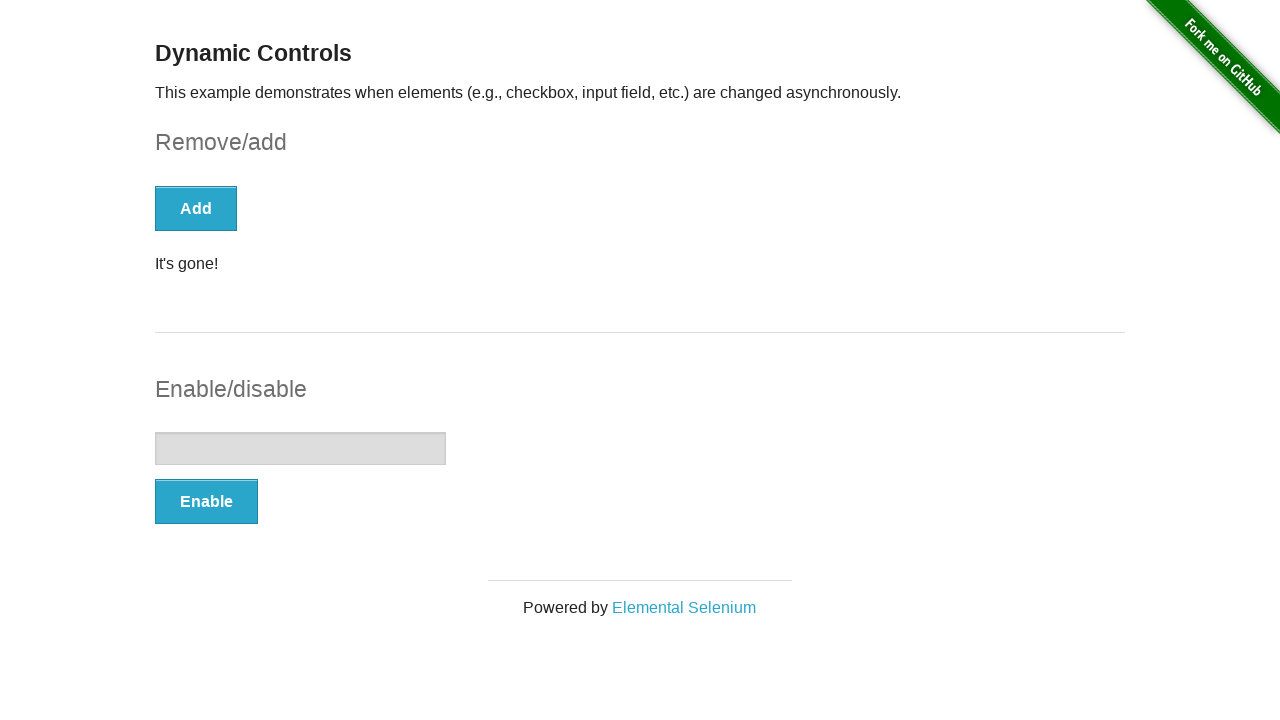

Clicked add button to restore dynamic control at (196, 208) on (//button[@type='button'])[1]
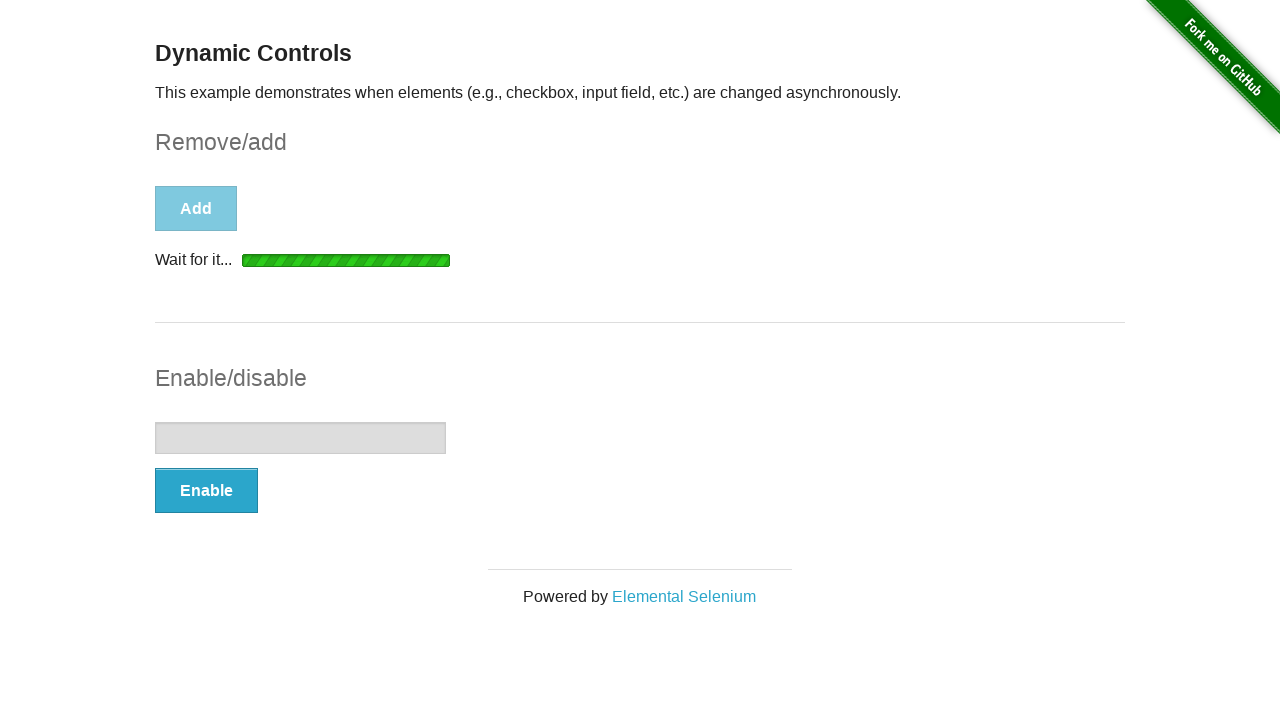

Waited for 'It's back!' message to appear
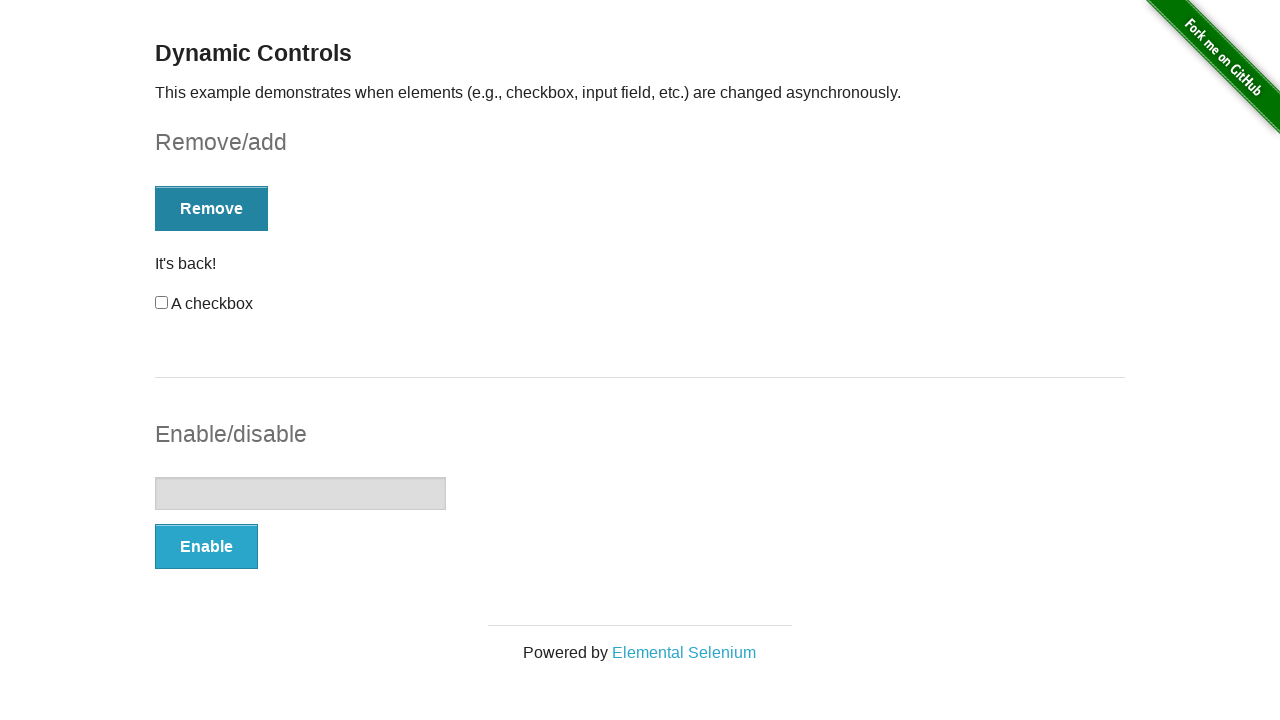

Verified 'It's back!' message is displayed
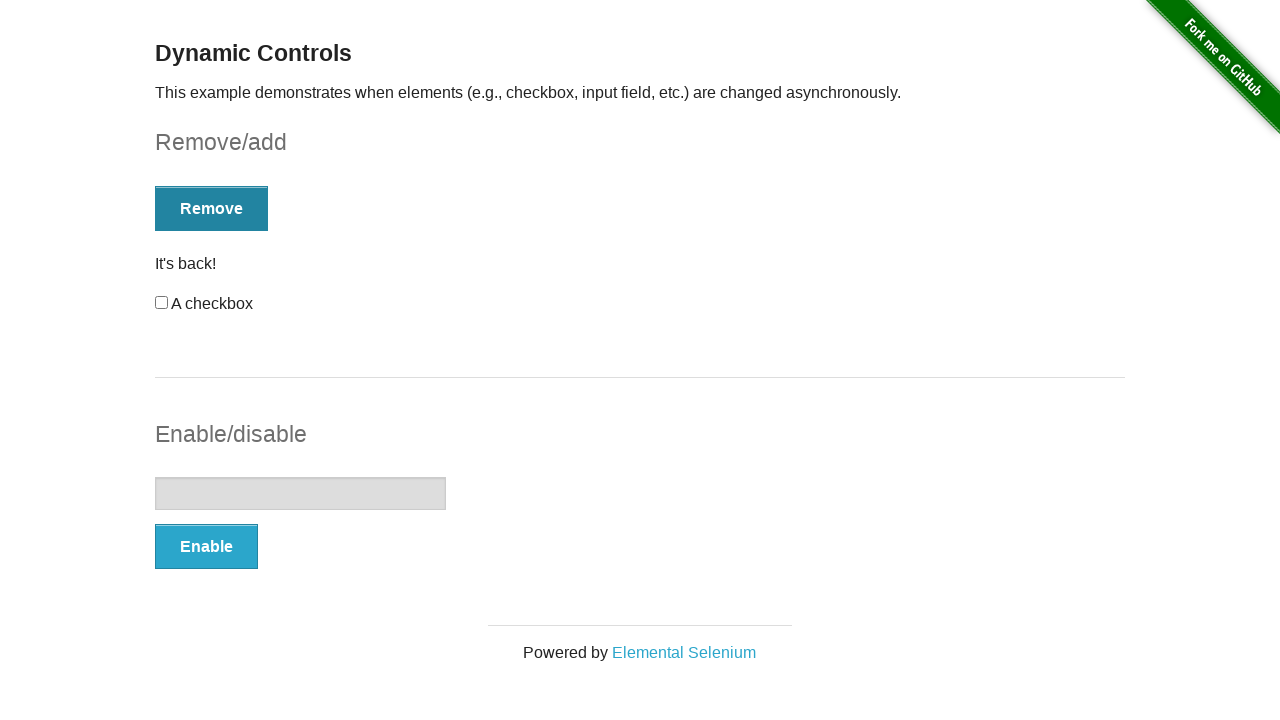

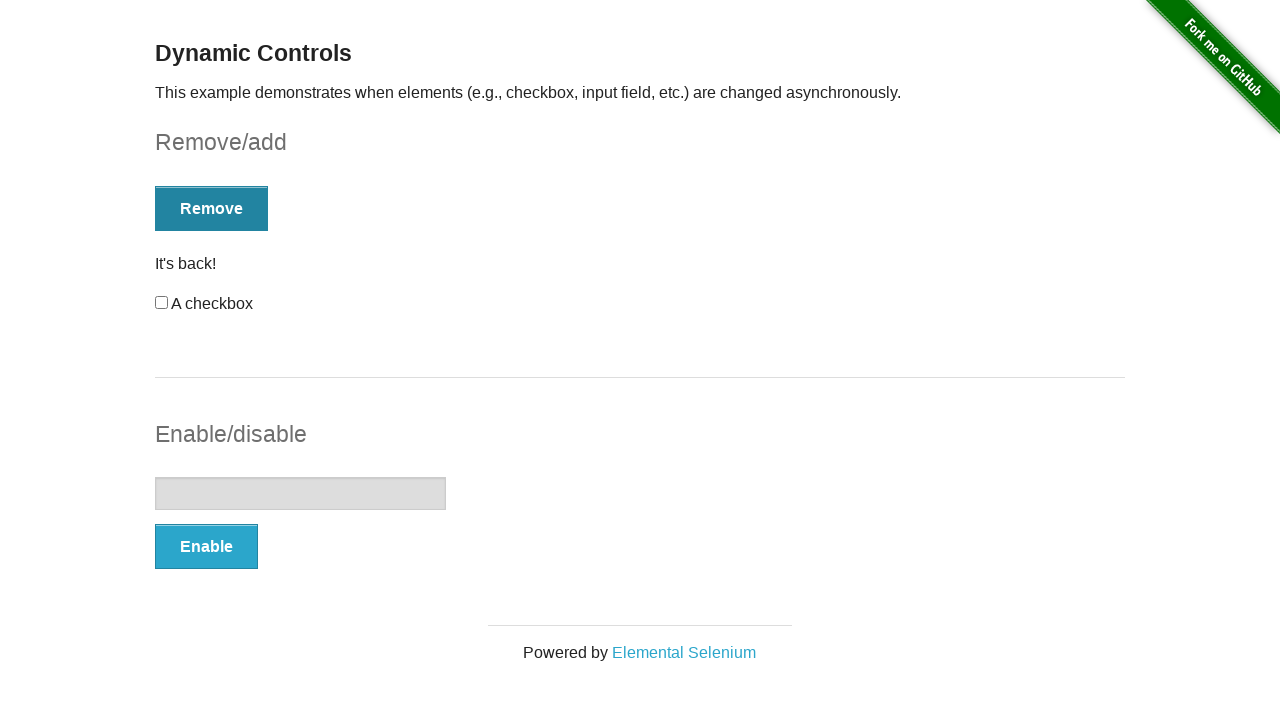